Tests browser window management operations including maximize, minimize, fullscreen, resize, and repositioning

Starting URL: https://www.selenium.dev/

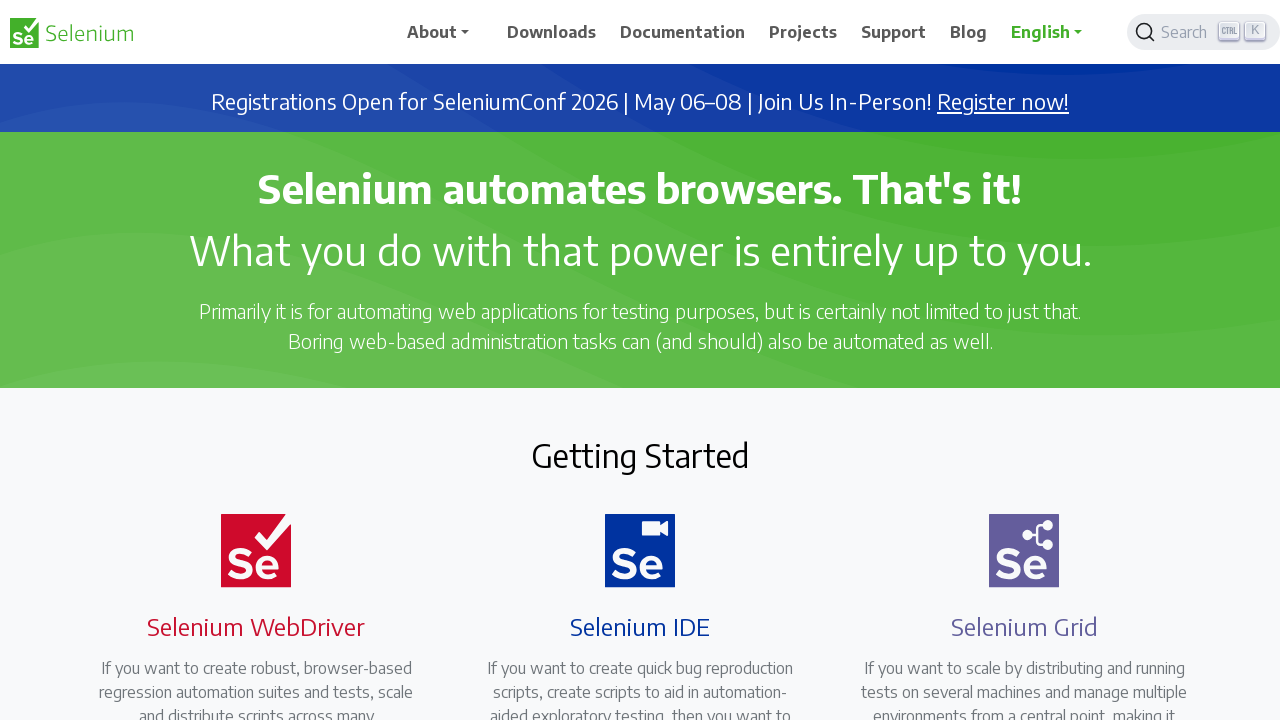

Maximized window to 1920x1080
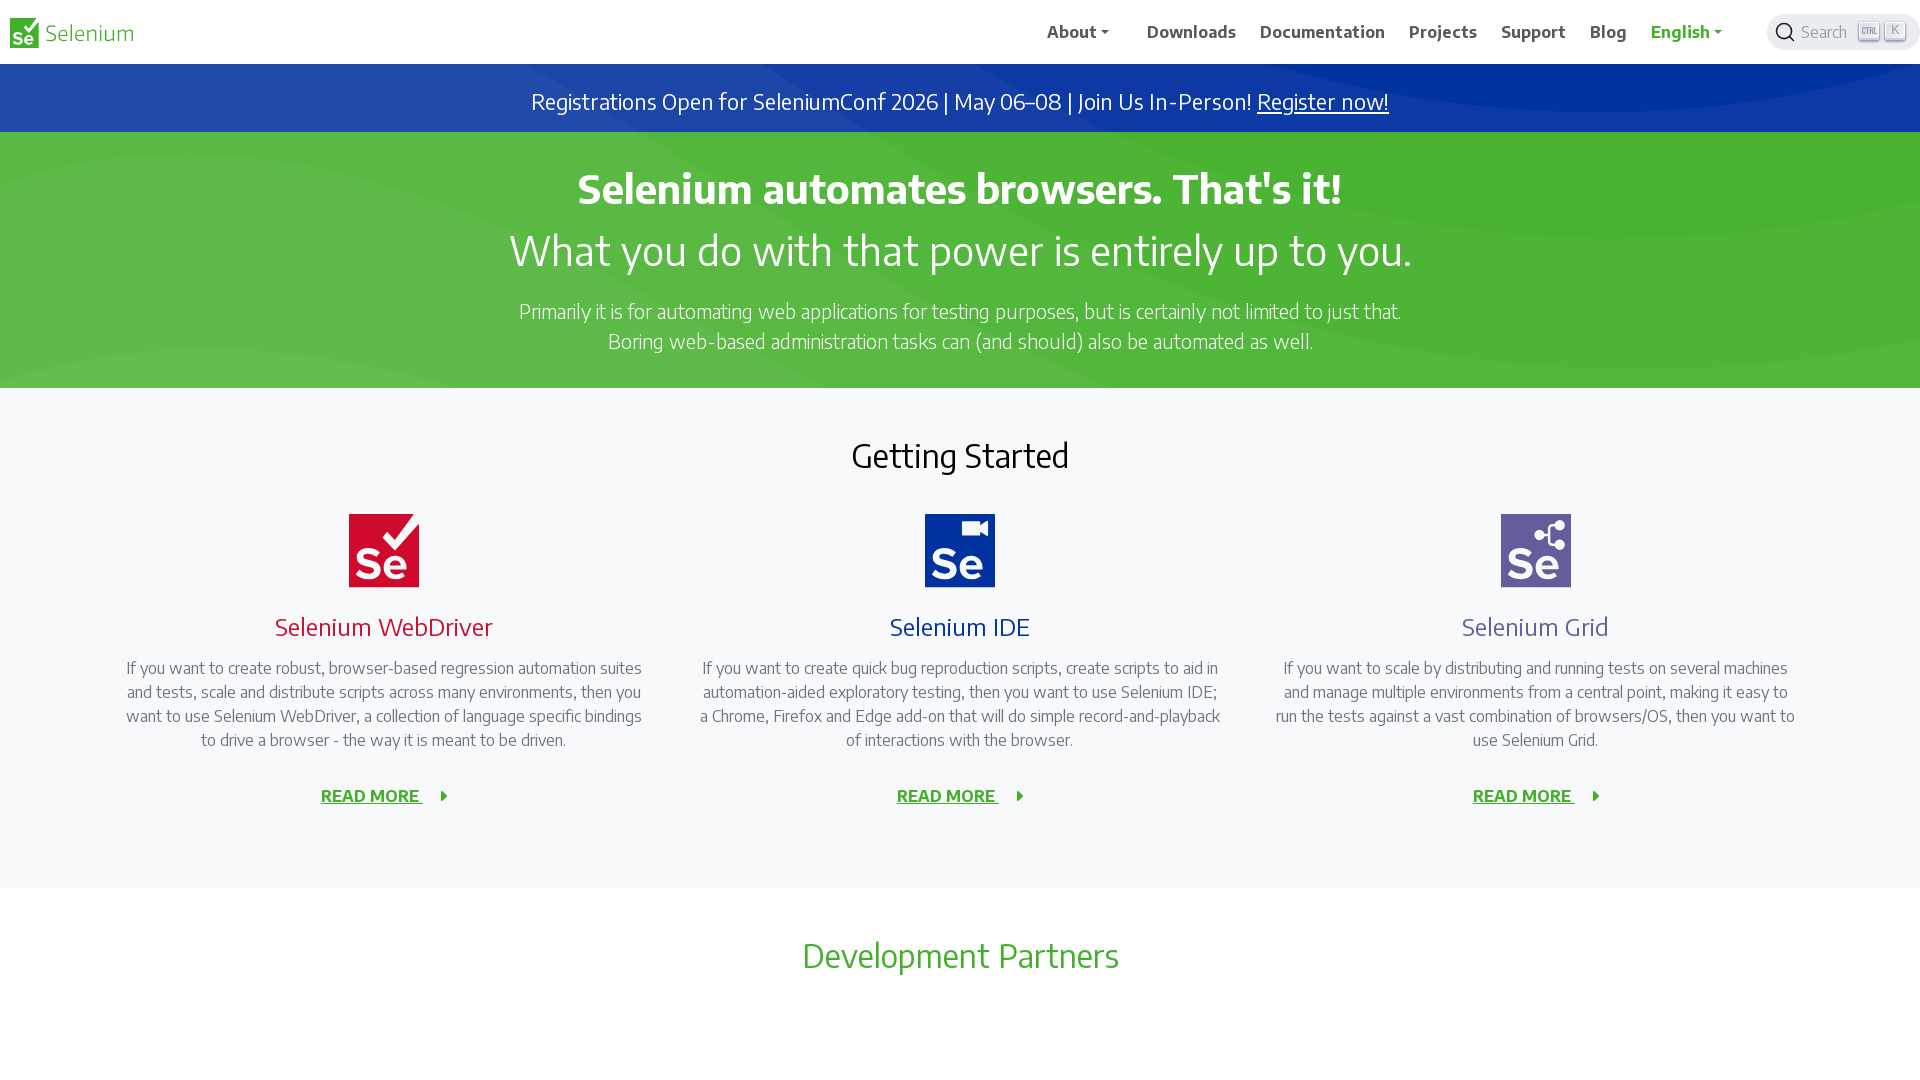

Resized window to 800x400
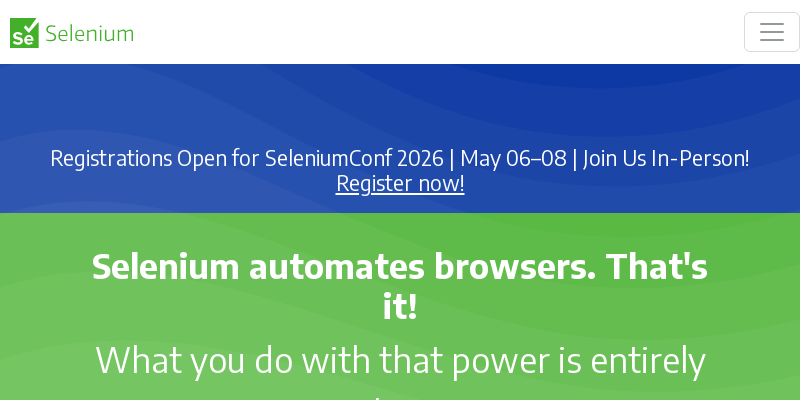

Resized window to 1200x800
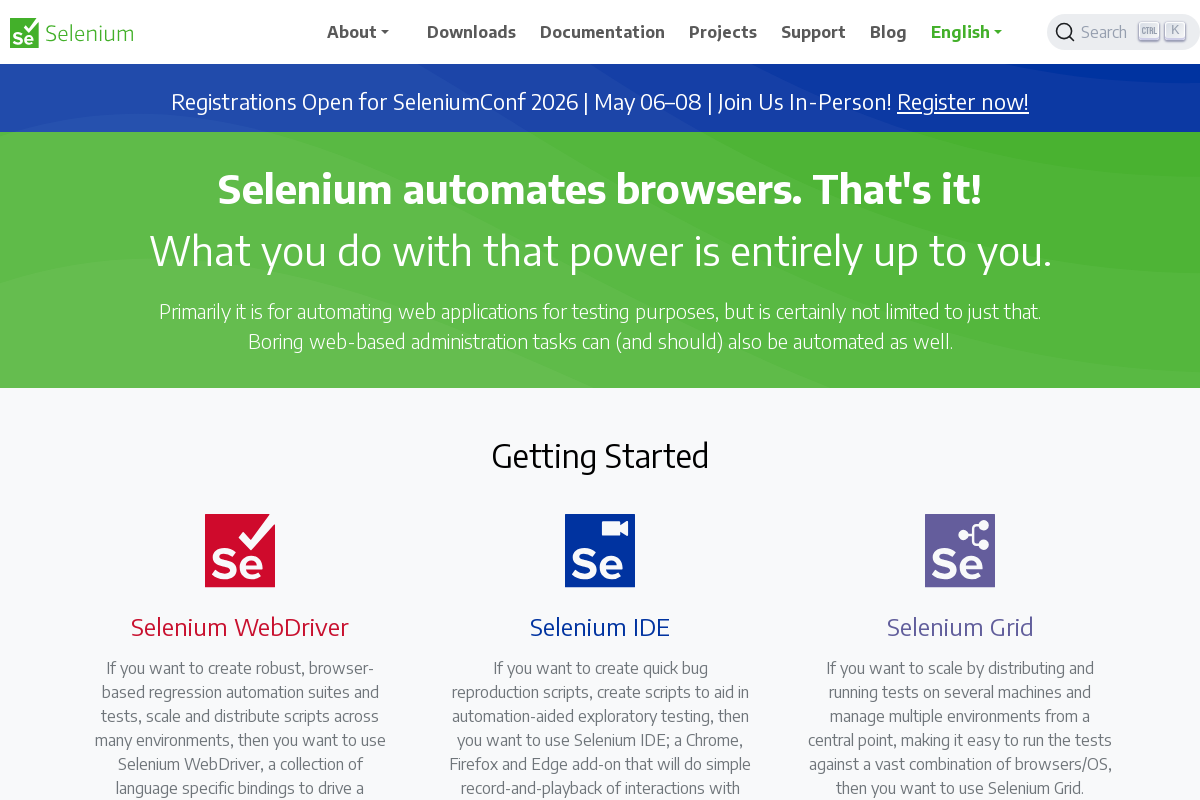

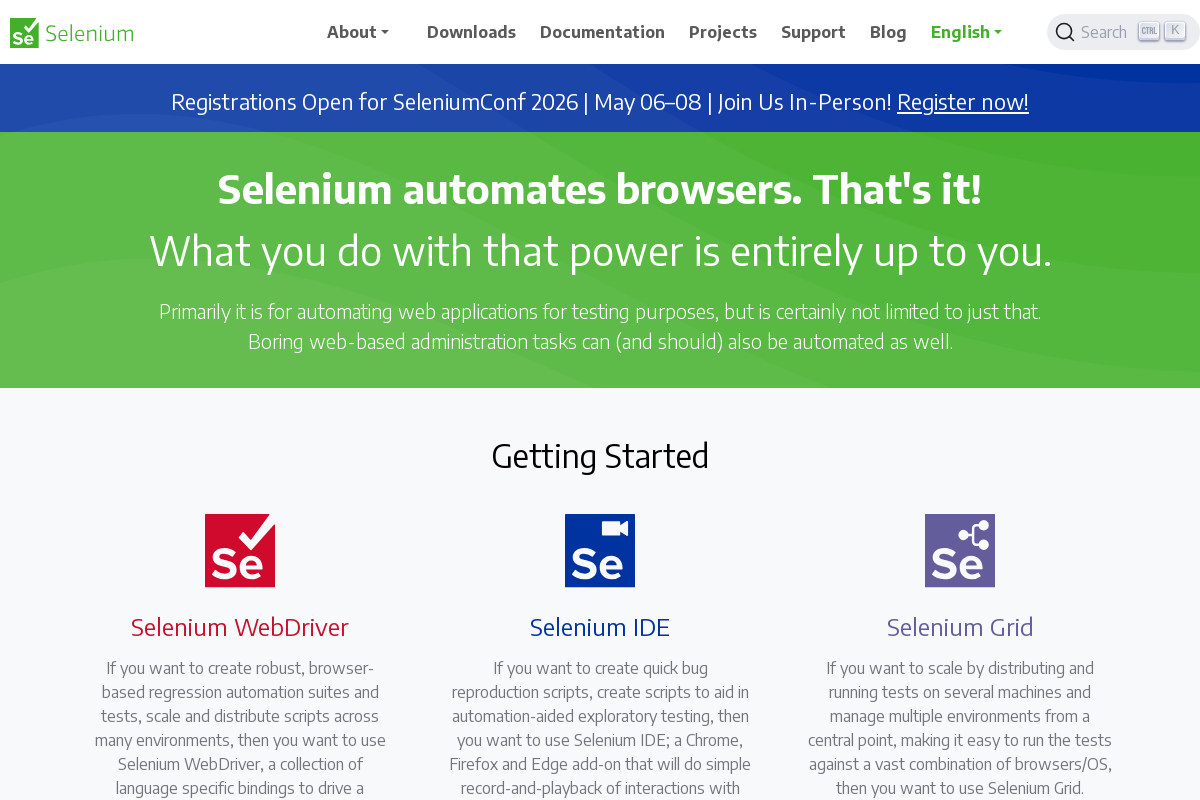